Tests that the browser back button works correctly with routing filters.

Starting URL: https://demo.playwright.dev/todomvc

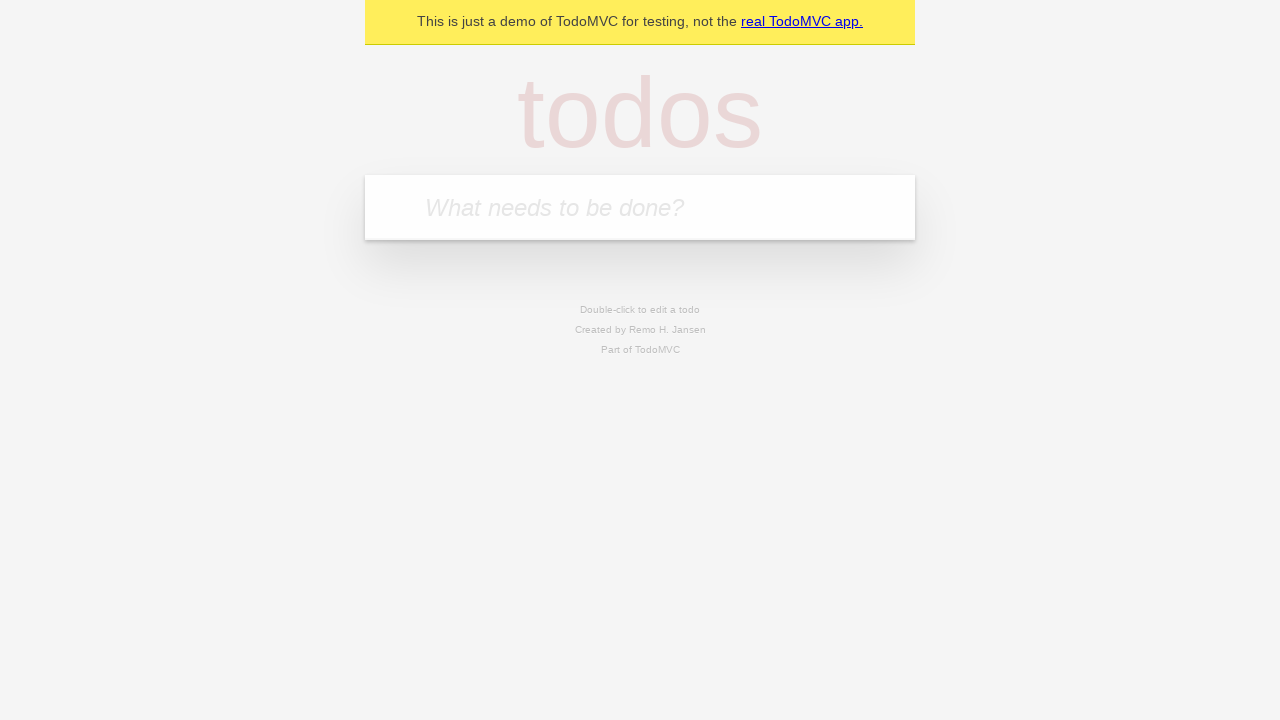

Filled todo input with 'buy some cheese' on internal:attr=[placeholder="What needs to be done?"i]
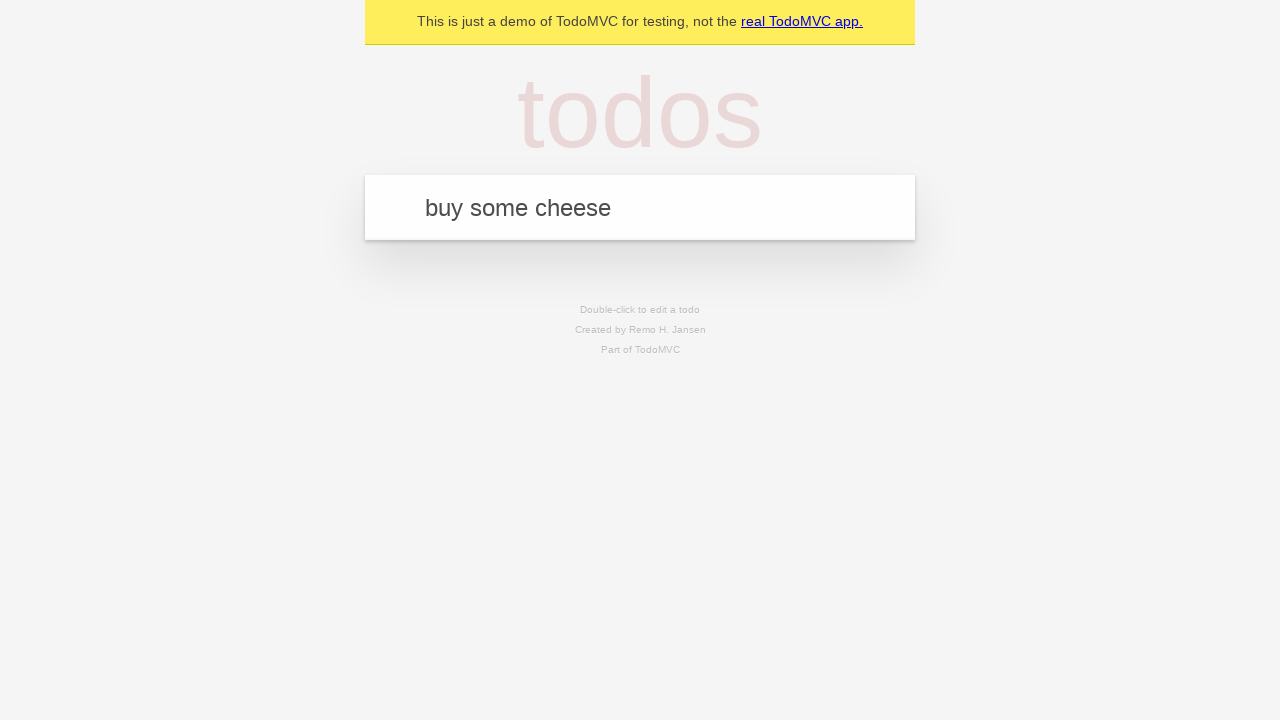

Pressed Enter to create first todo on internal:attr=[placeholder="What needs to be done?"i]
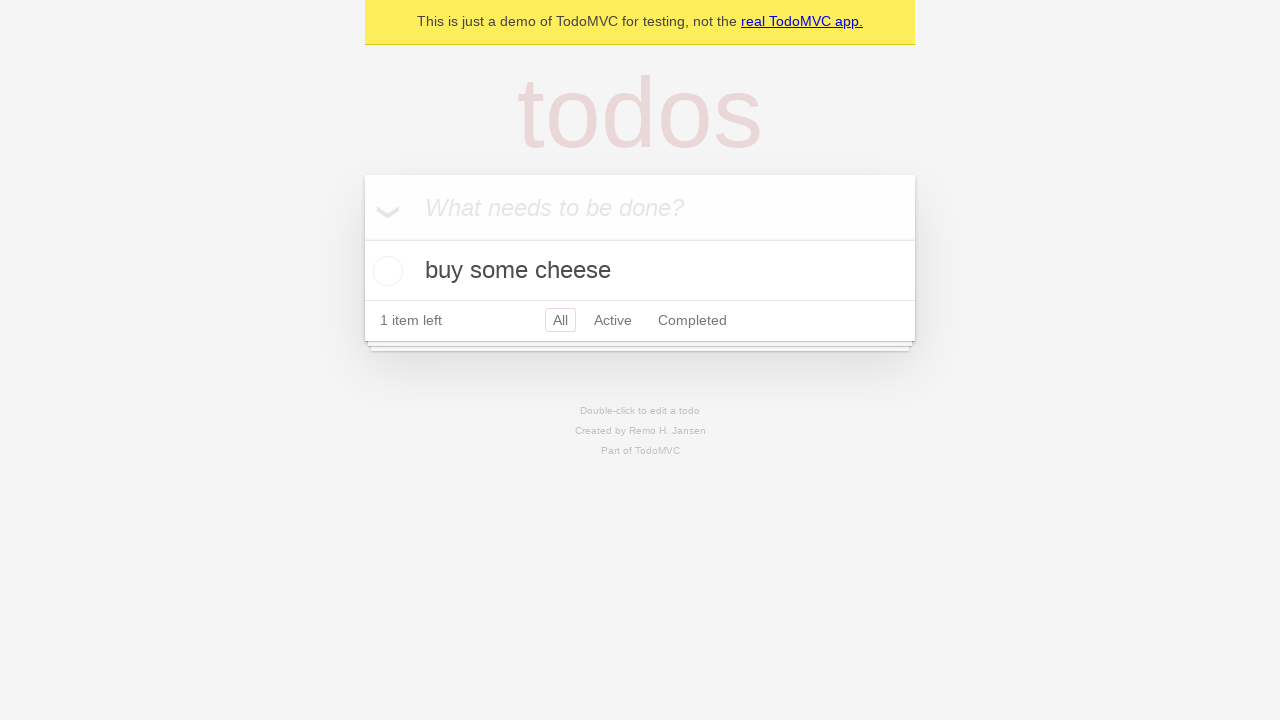

Filled todo input with 'feed the cat' on internal:attr=[placeholder="What needs to be done?"i]
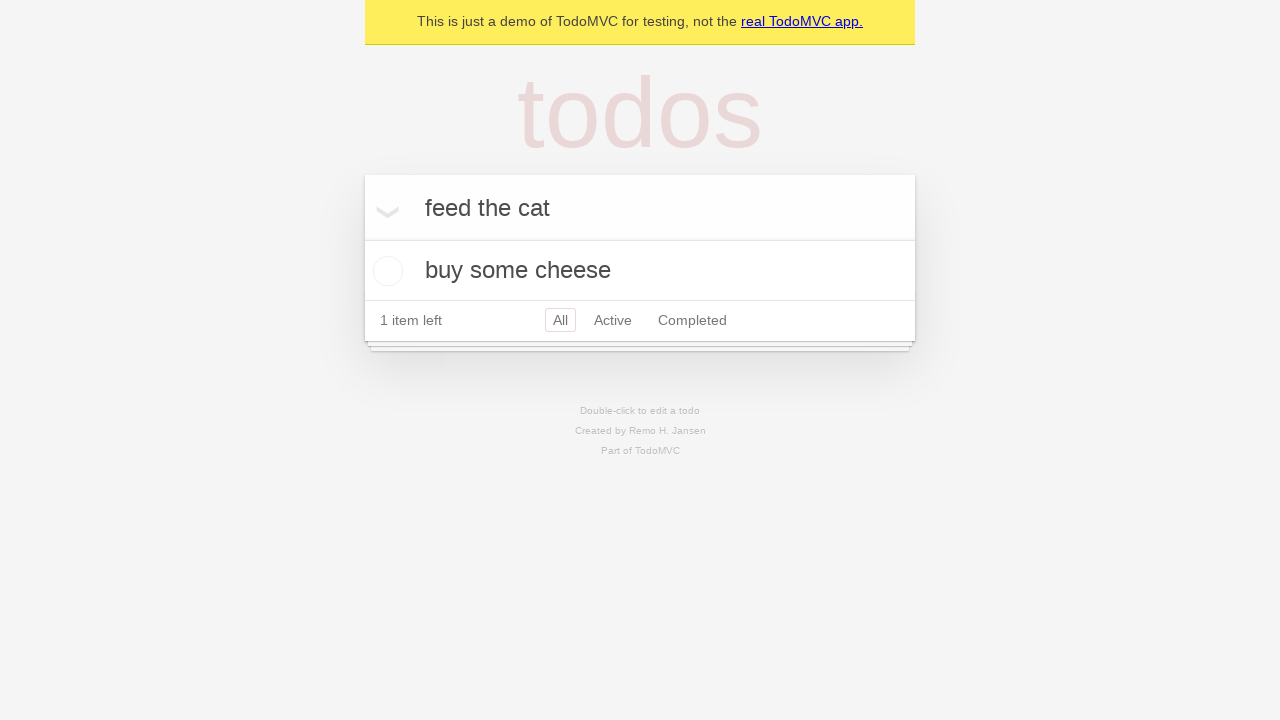

Pressed Enter to create second todo on internal:attr=[placeholder="What needs to be done?"i]
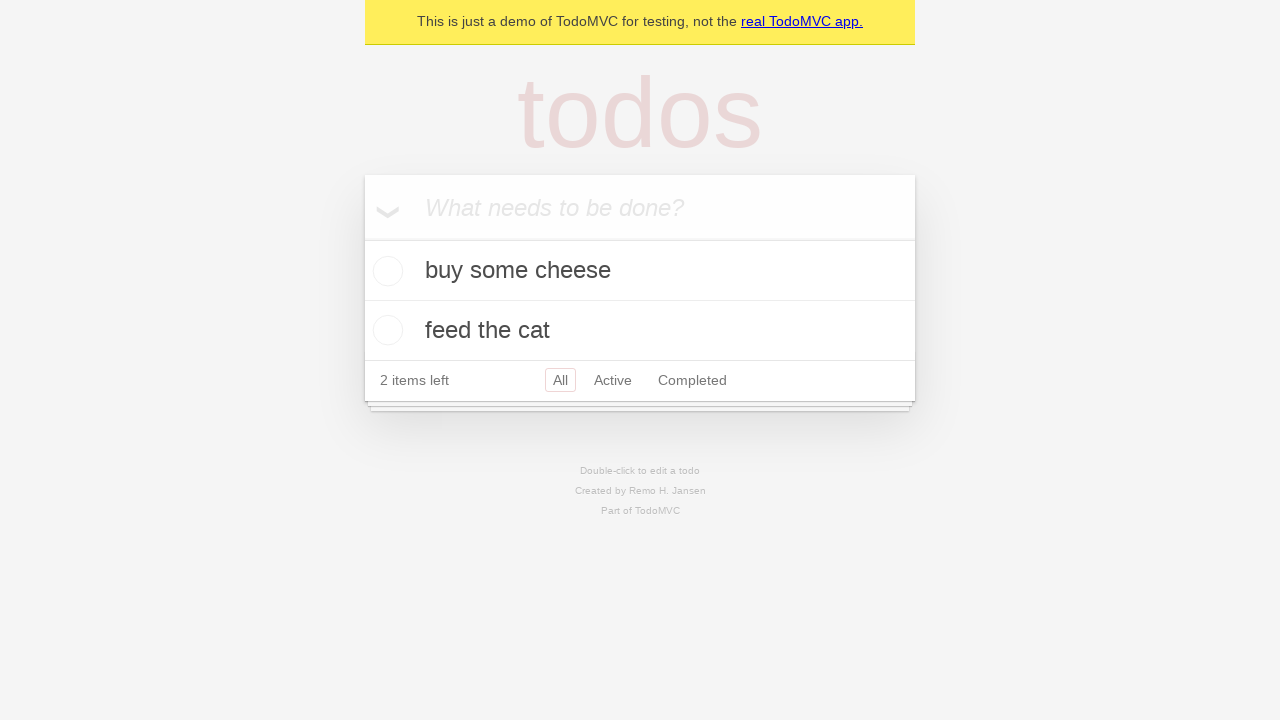

Filled todo input with 'book a doctors appointment' on internal:attr=[placeholder="What needs to be done?"i]
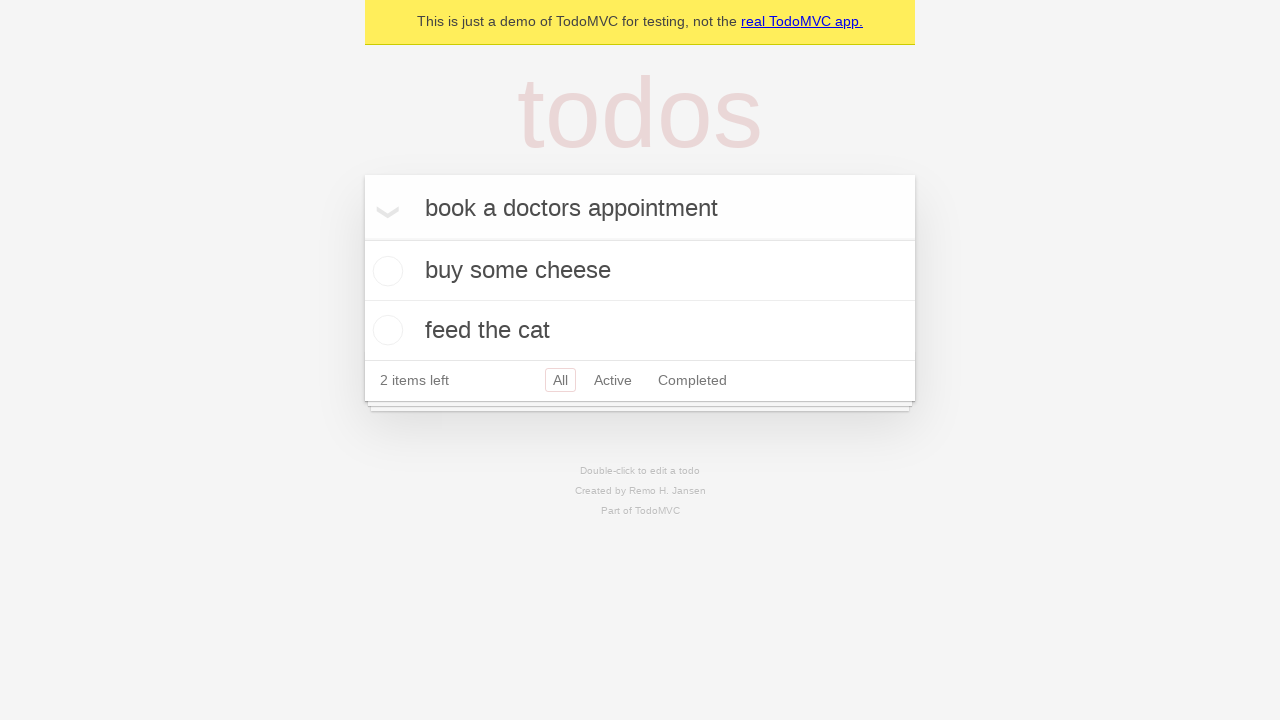

Pressed Enter to create third todo on internal:attr=[placeholder="What needs to be done?"i]
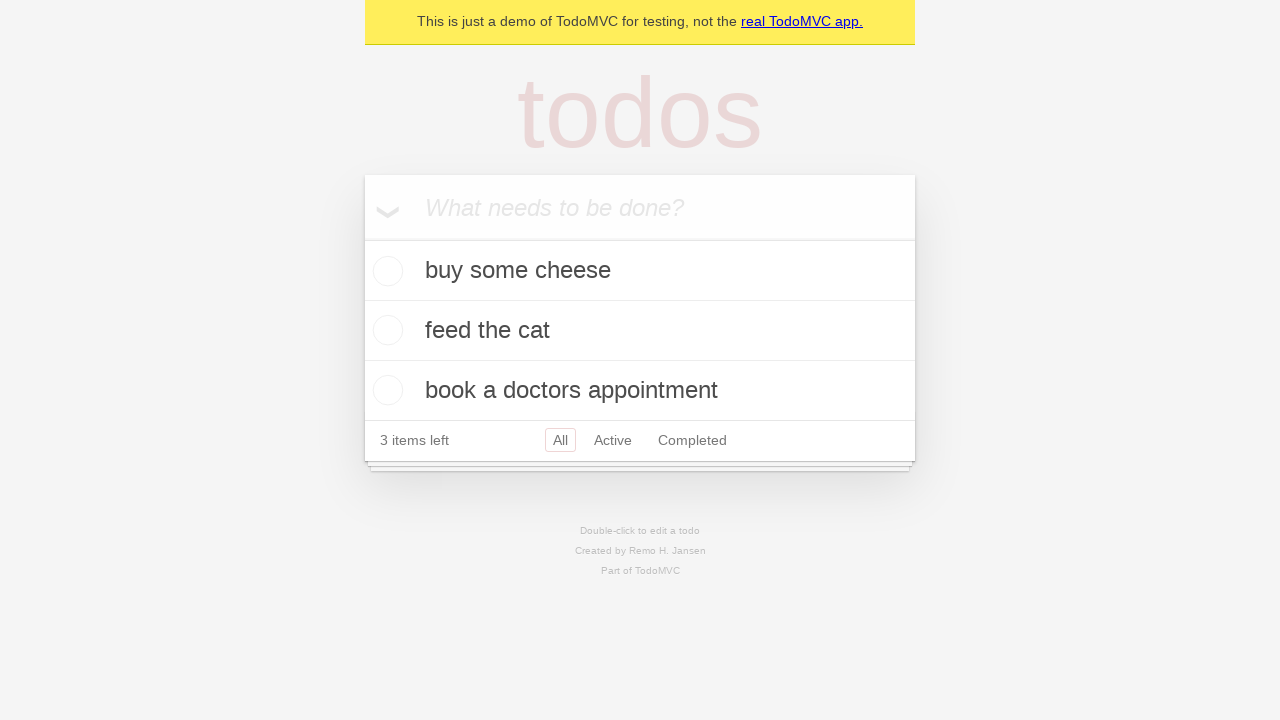

Checked second todo item as completed at (385, 330) on .todo-list li .toggle >> nth=1
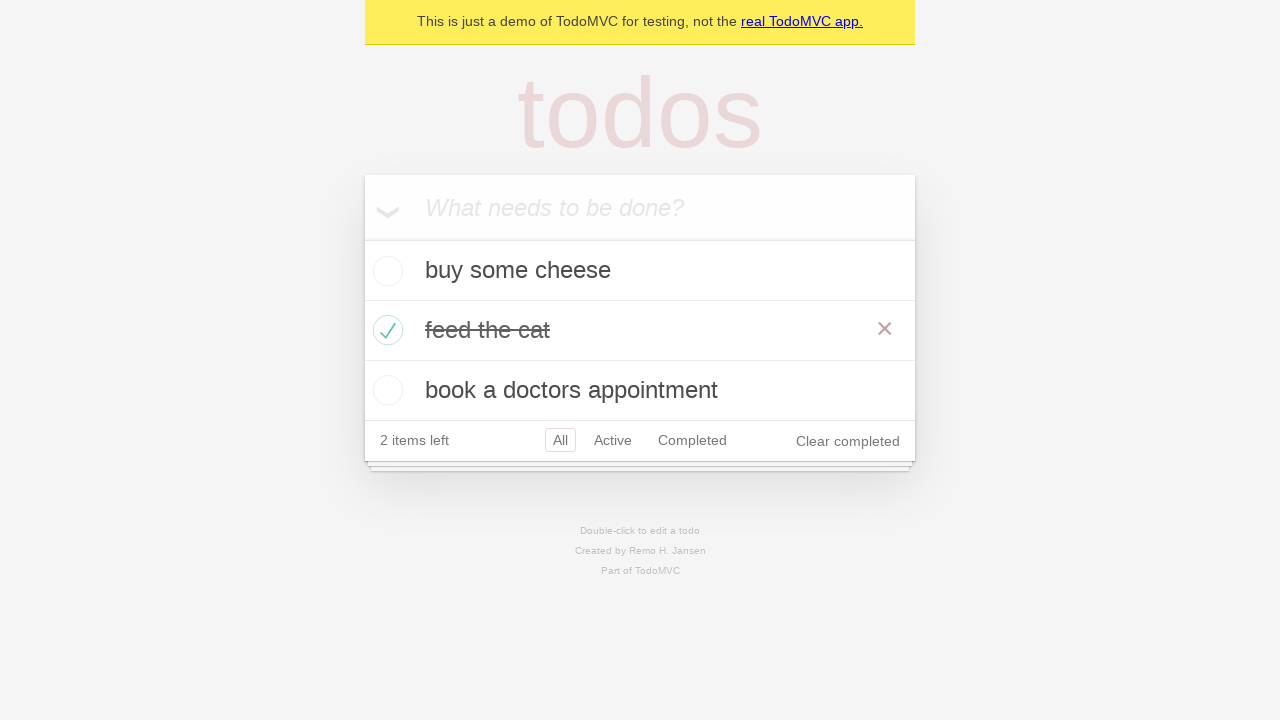

Clicked 'All' filter to show all todos at (560, 440) on internal:role=link[name="All"i]
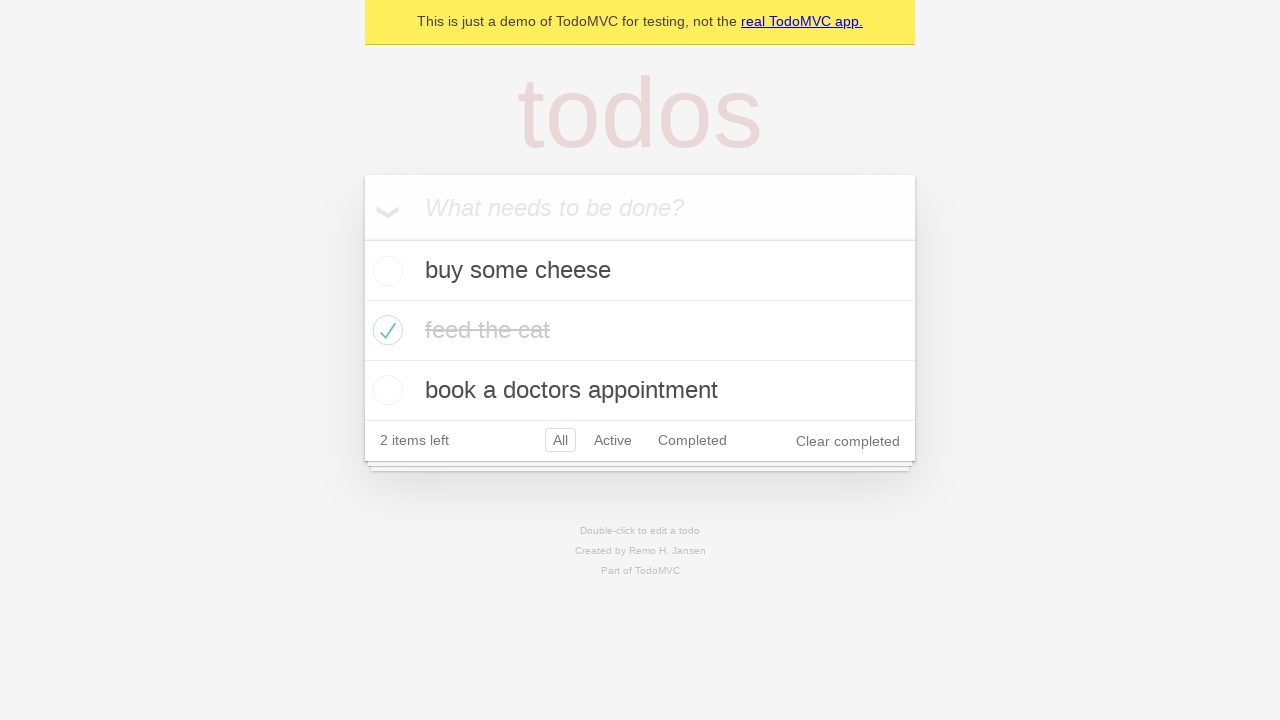

Clicked 'Active' filter to show only incomplete todos at (613, 440) on internal:role=link[name="Active"i]
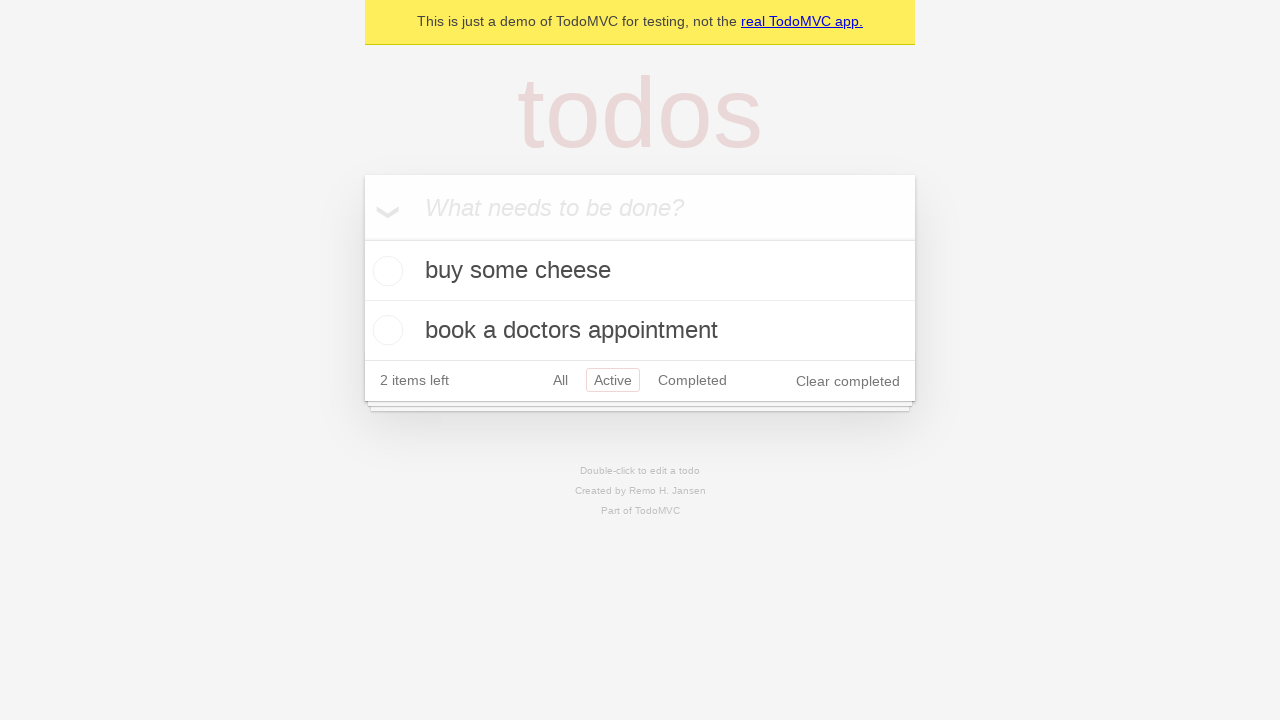

Clicked 'Completed' filter to show only finished todos at (692, 380) on internal:role=link[name="Completed"i]
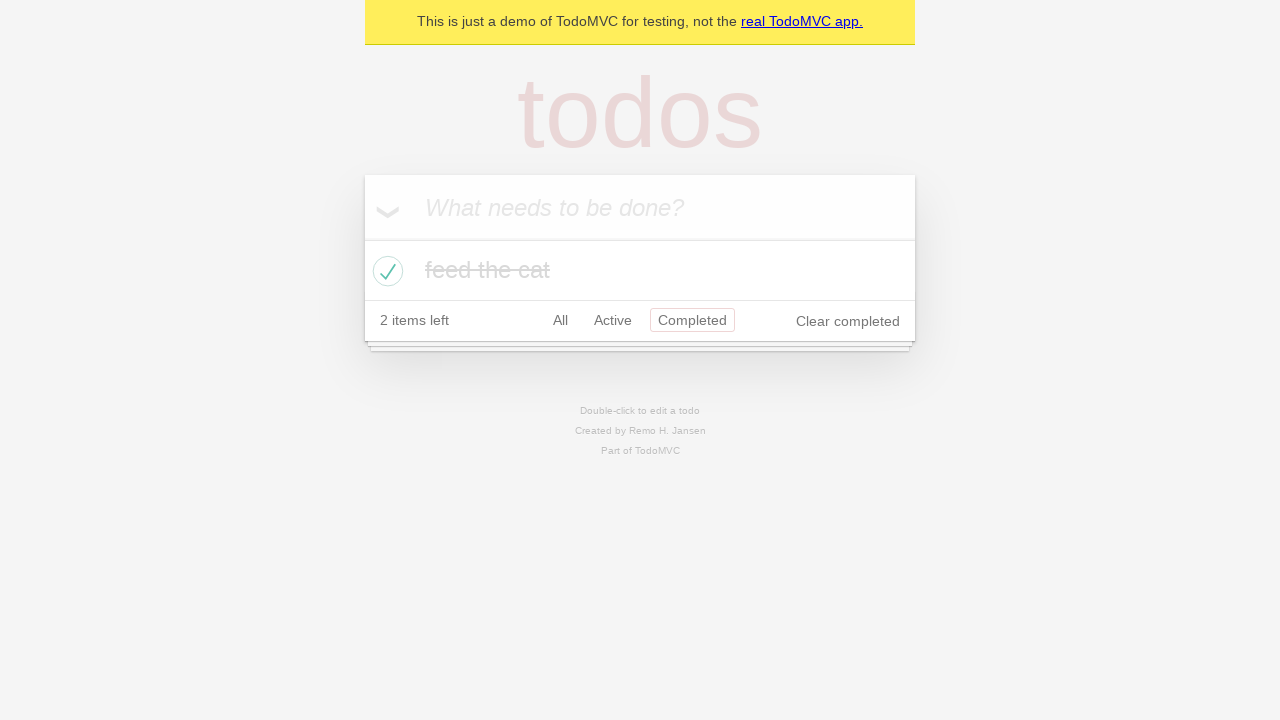

Used browser back button to return to Active filter
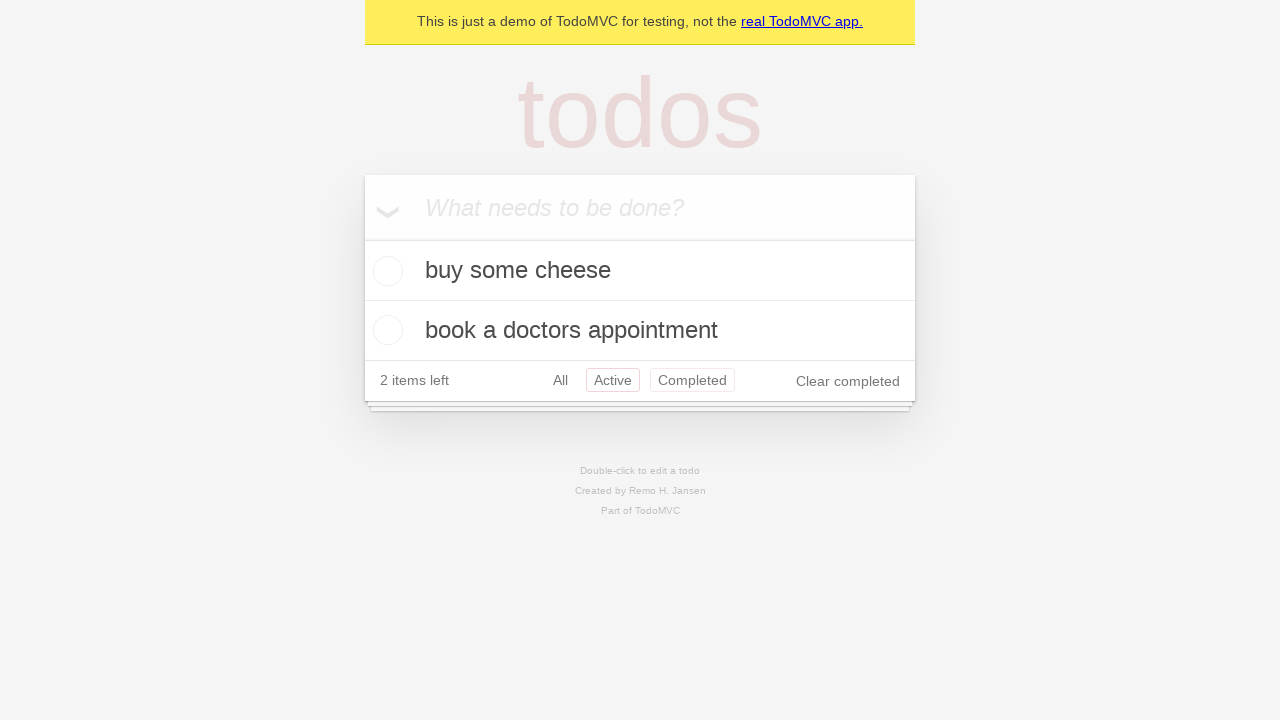

Used browser back button to return to All filter
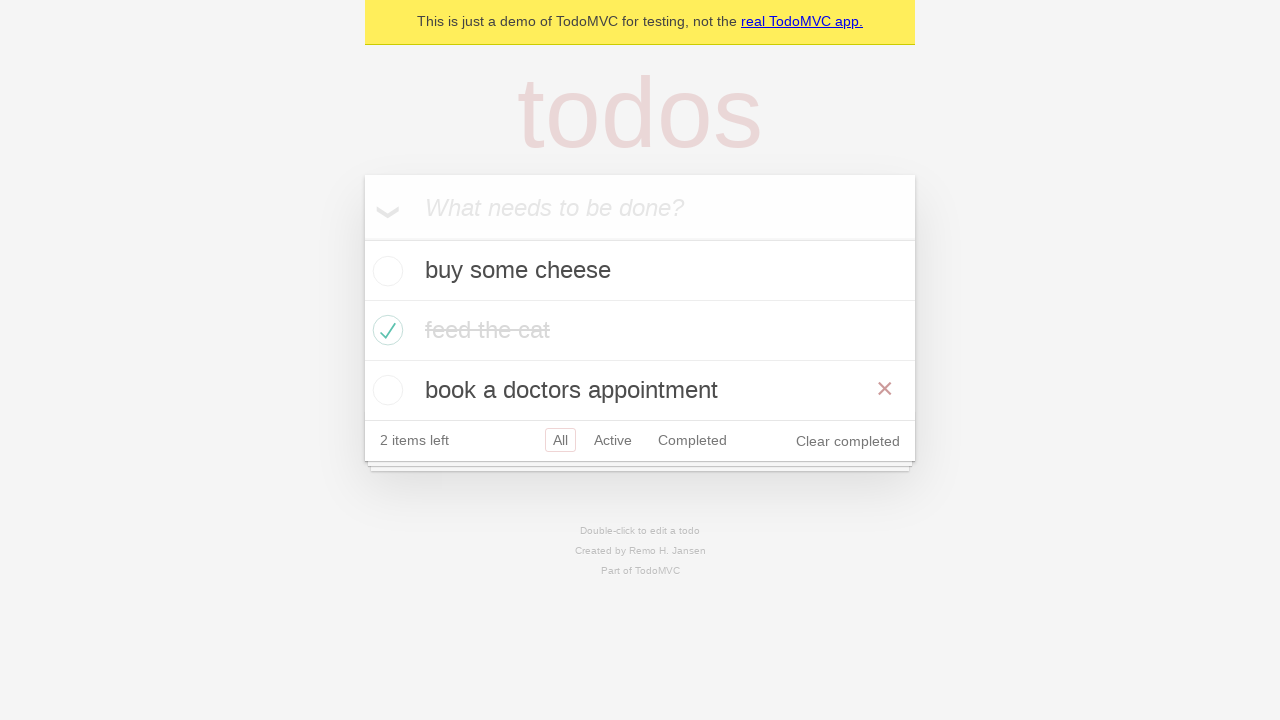

Verified all todo items are visible
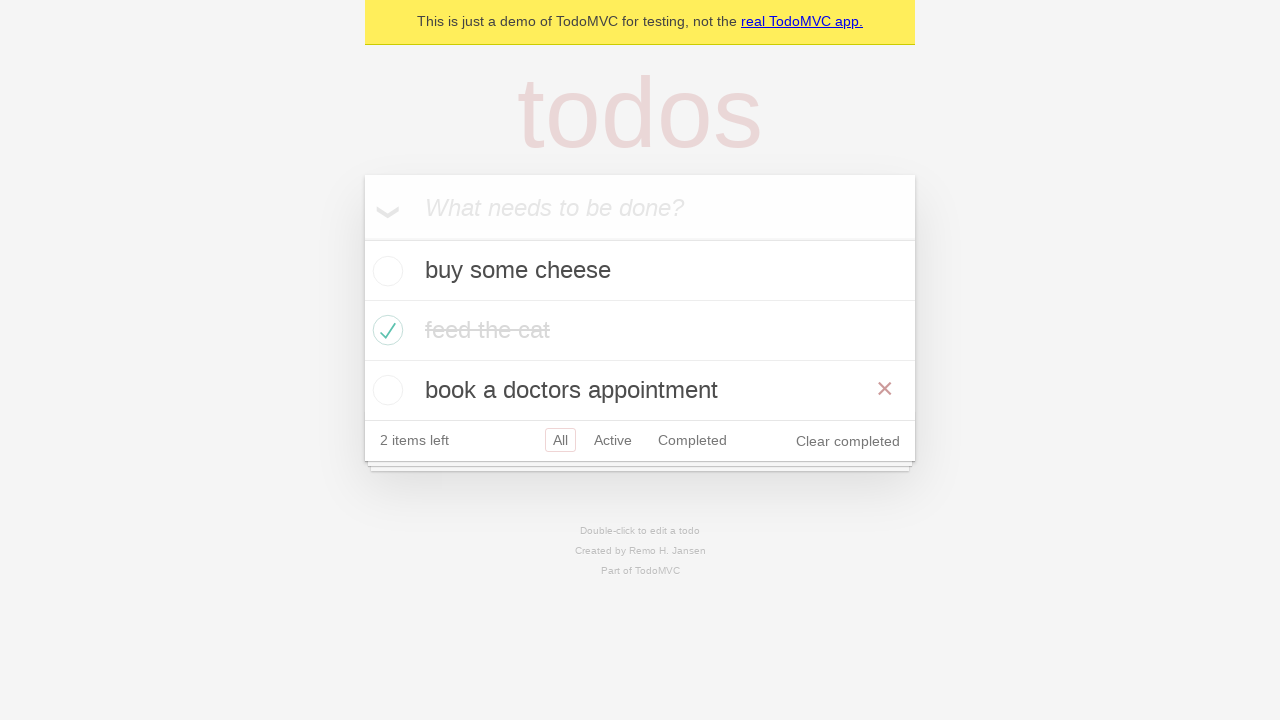

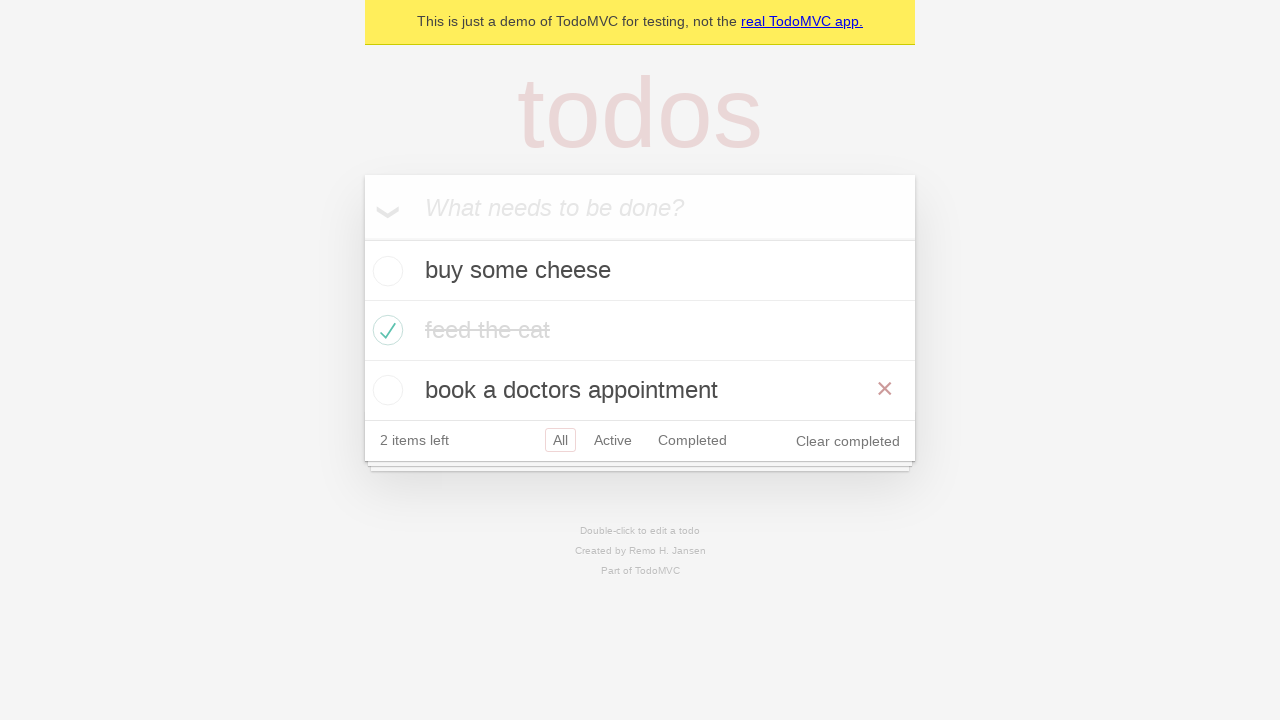